Tests waiting for a button to become clickable, clicks it, and verifies a success message appears

Starting URL: http://suninjuly.github.io/wait2.html

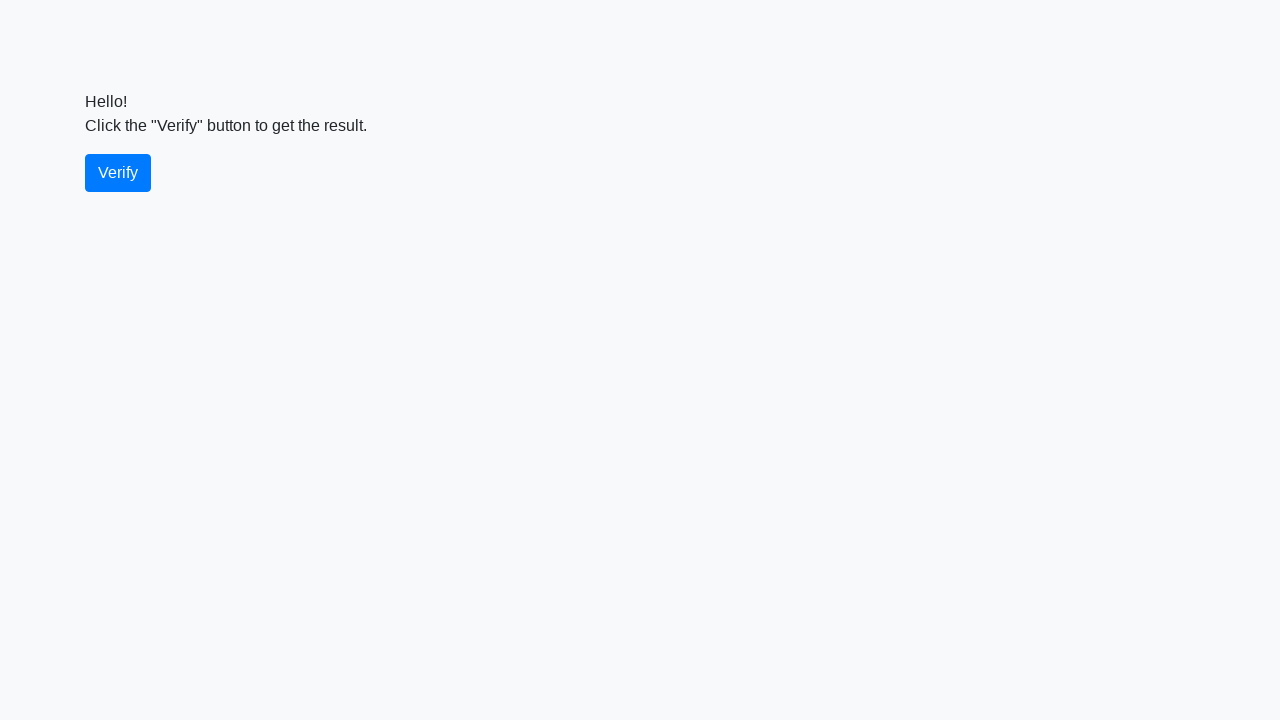

Waited for verify button to become visible
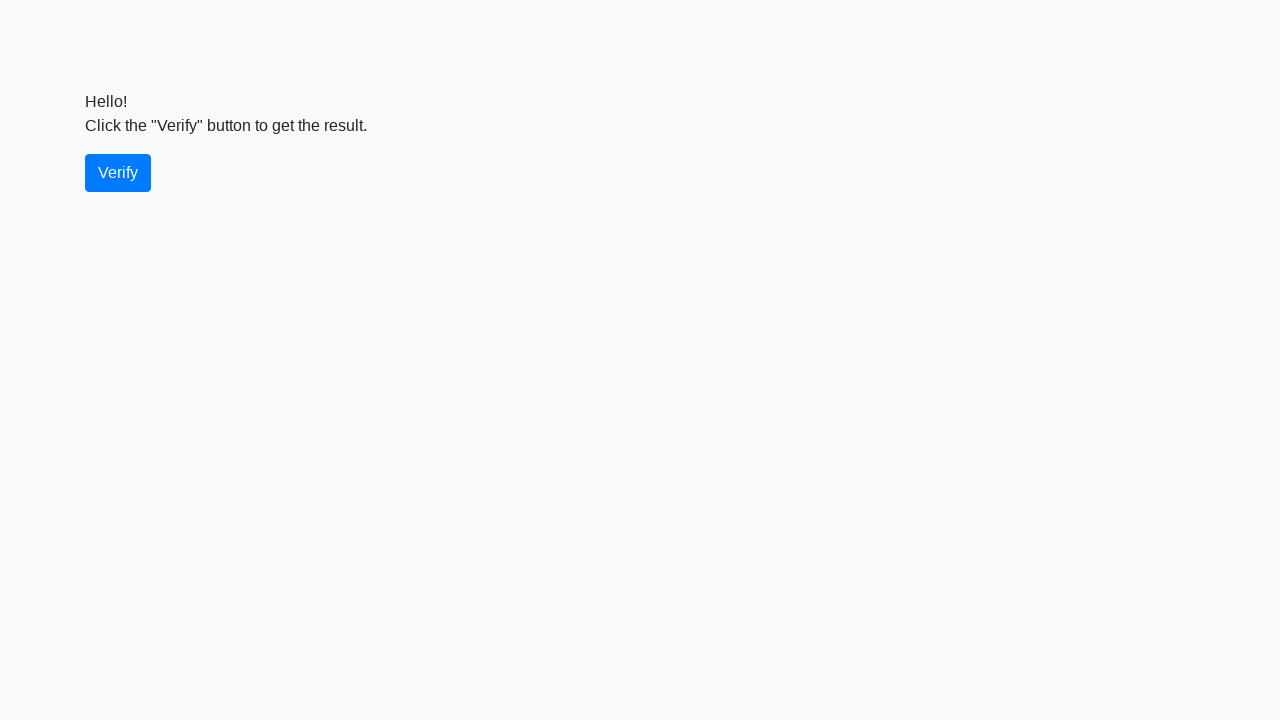

Clicked the verify button at (118, 173) on #verify
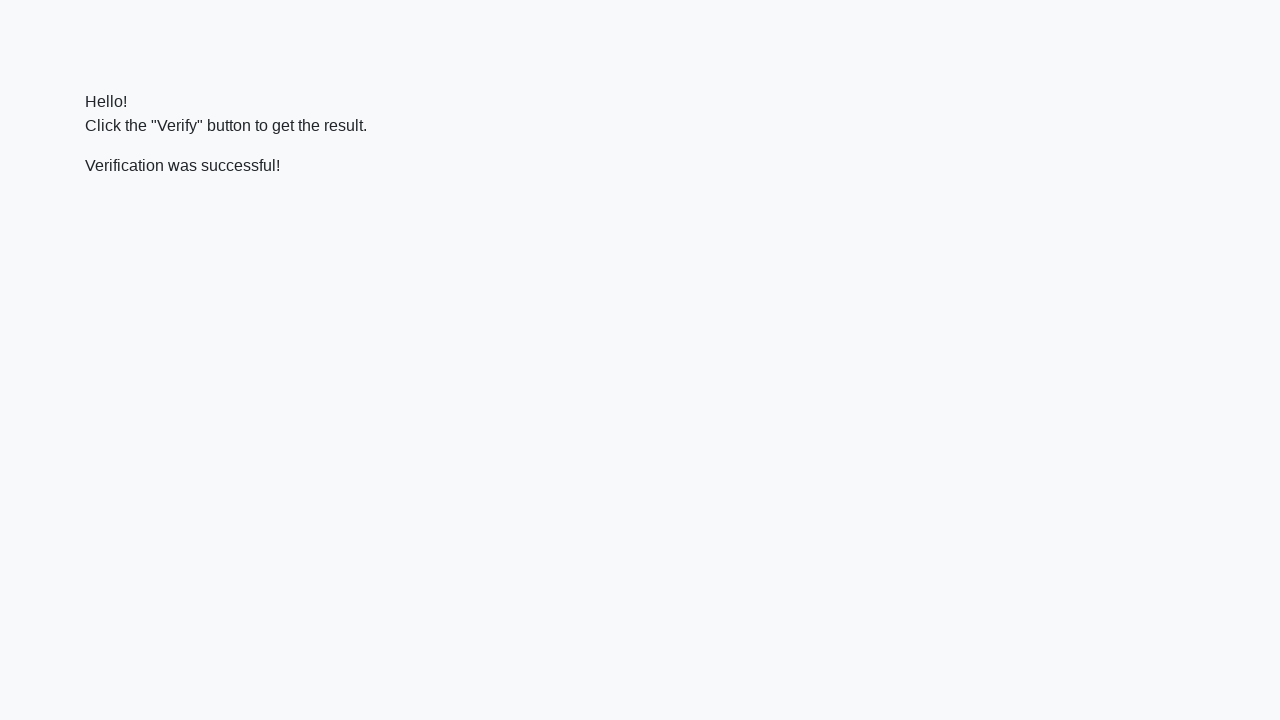

Waited for success message to appear
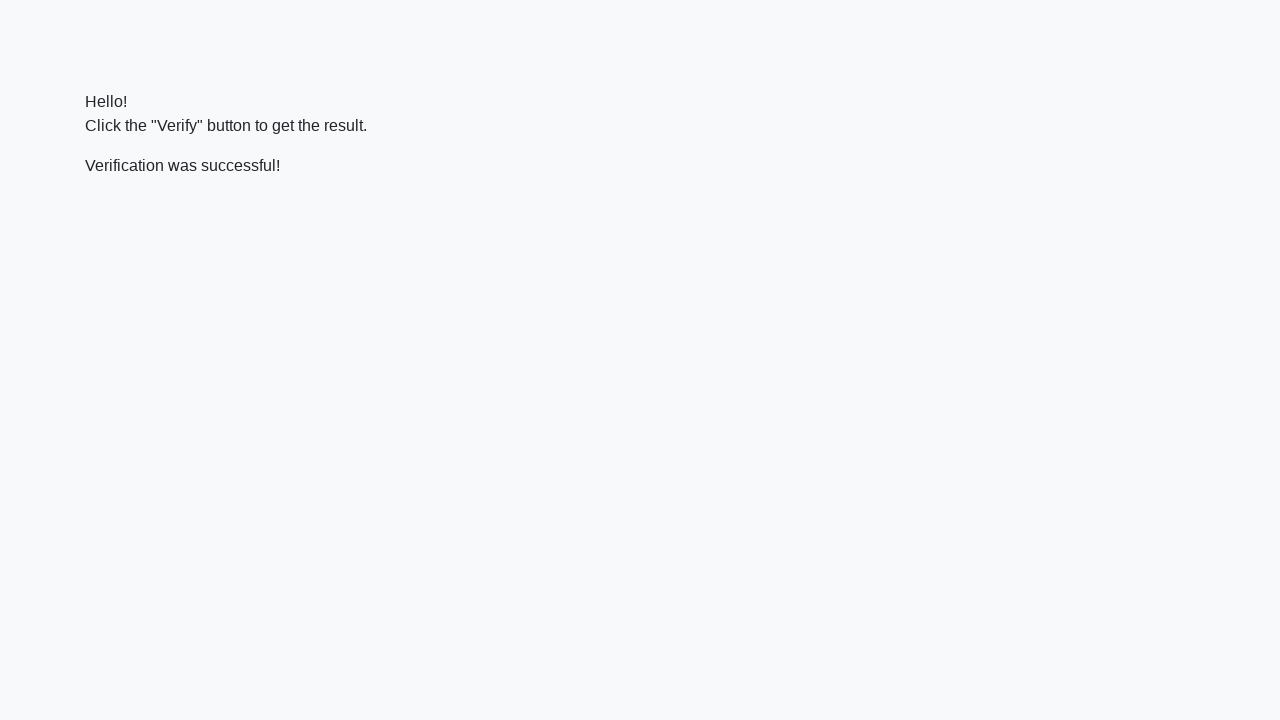

Located the success message element
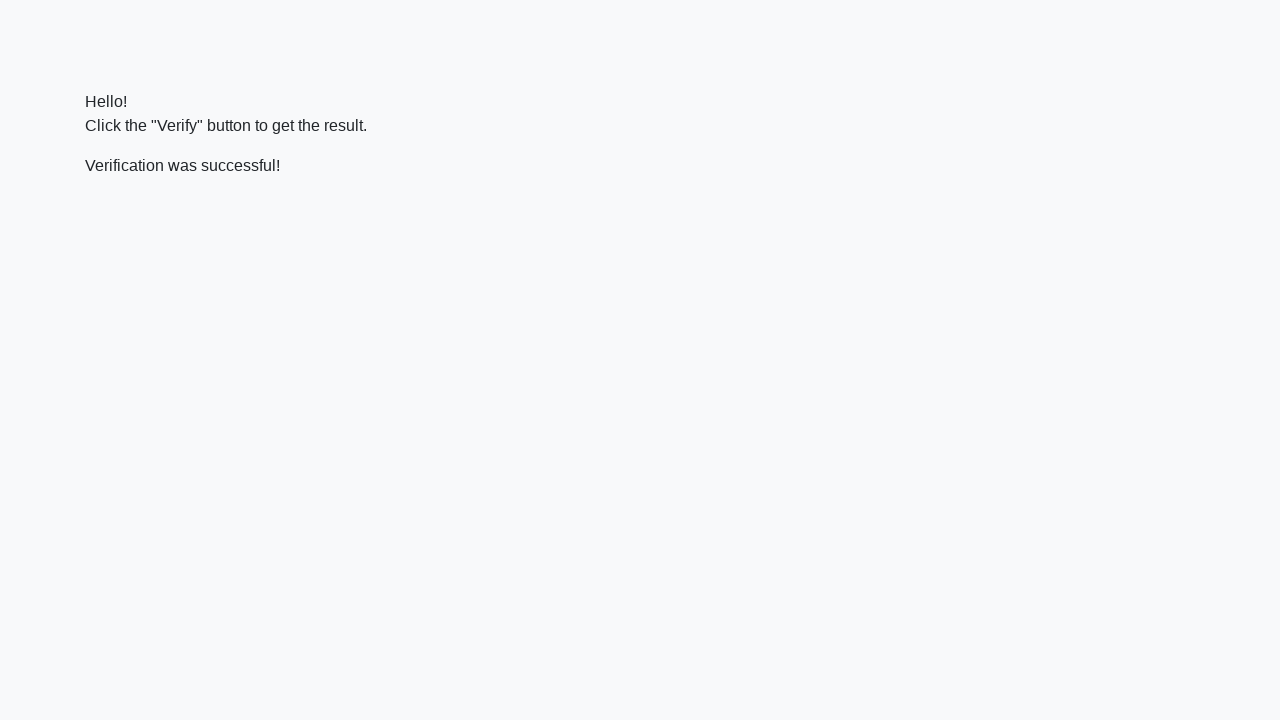

Verified that success message contains 'successful'
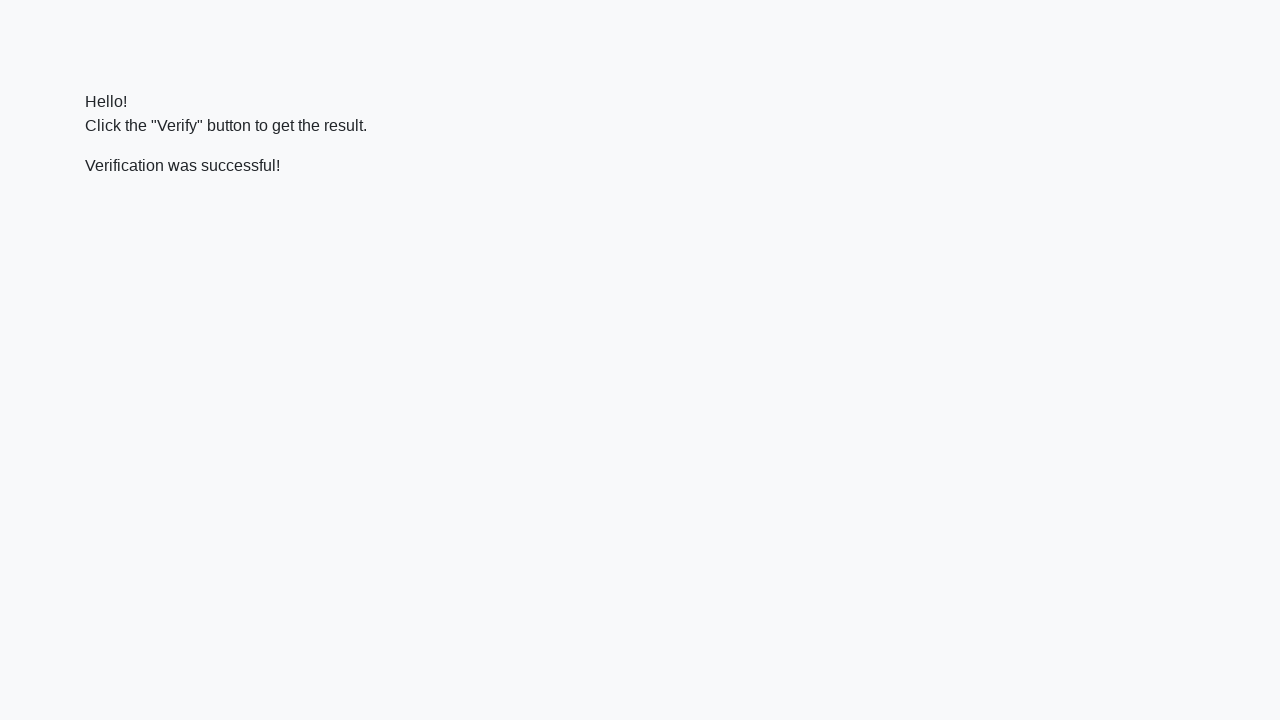

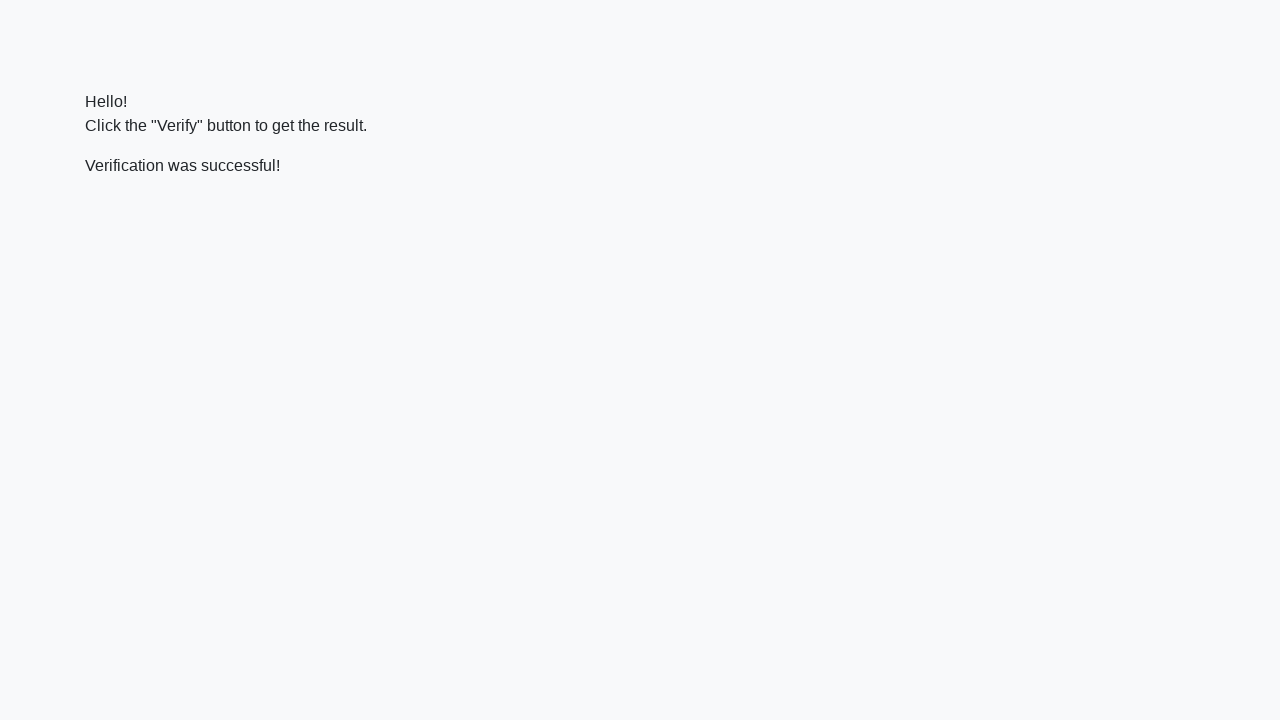